Tests browser window manipulation by minimizing, fullscreening, and minimizing the window again on the WebdriverIO homepage

Starting URL: https://webdriver.io

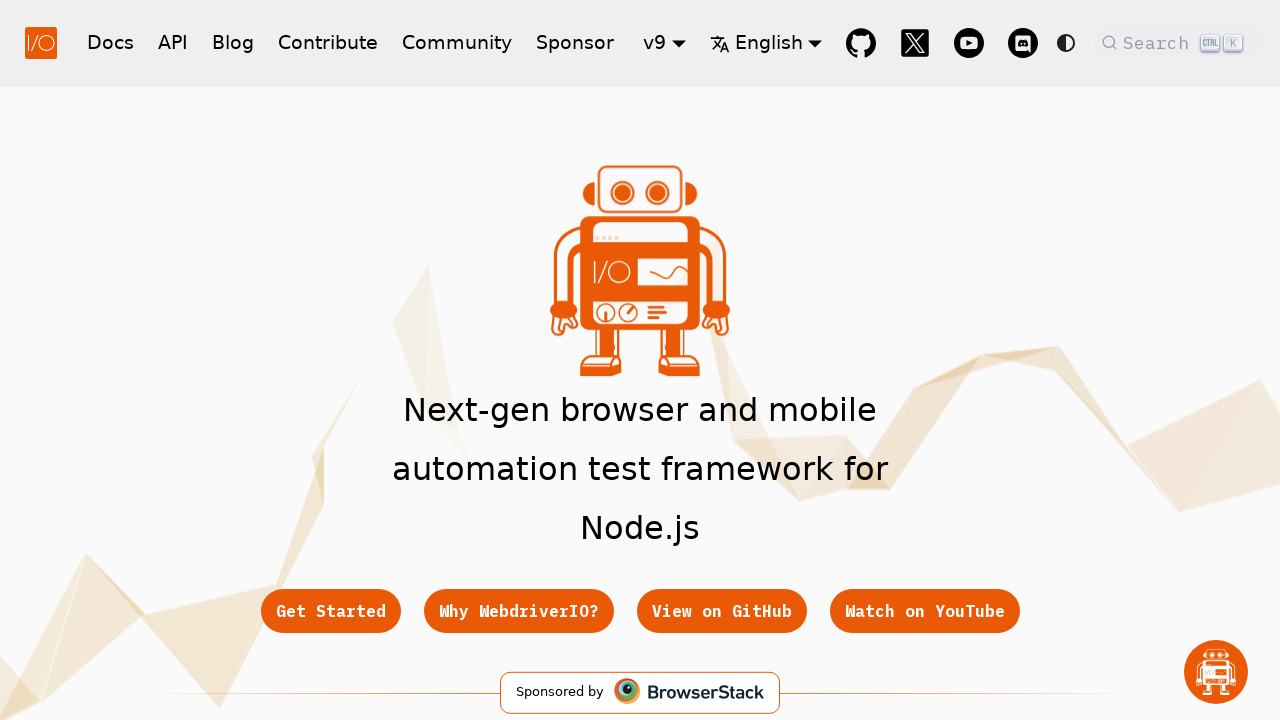

Minimized browser window to 100x100 pixels
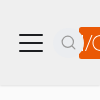

Waited 5 seconds after minimizing window
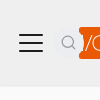

Set browser window to fullscreen size (1920x1080)
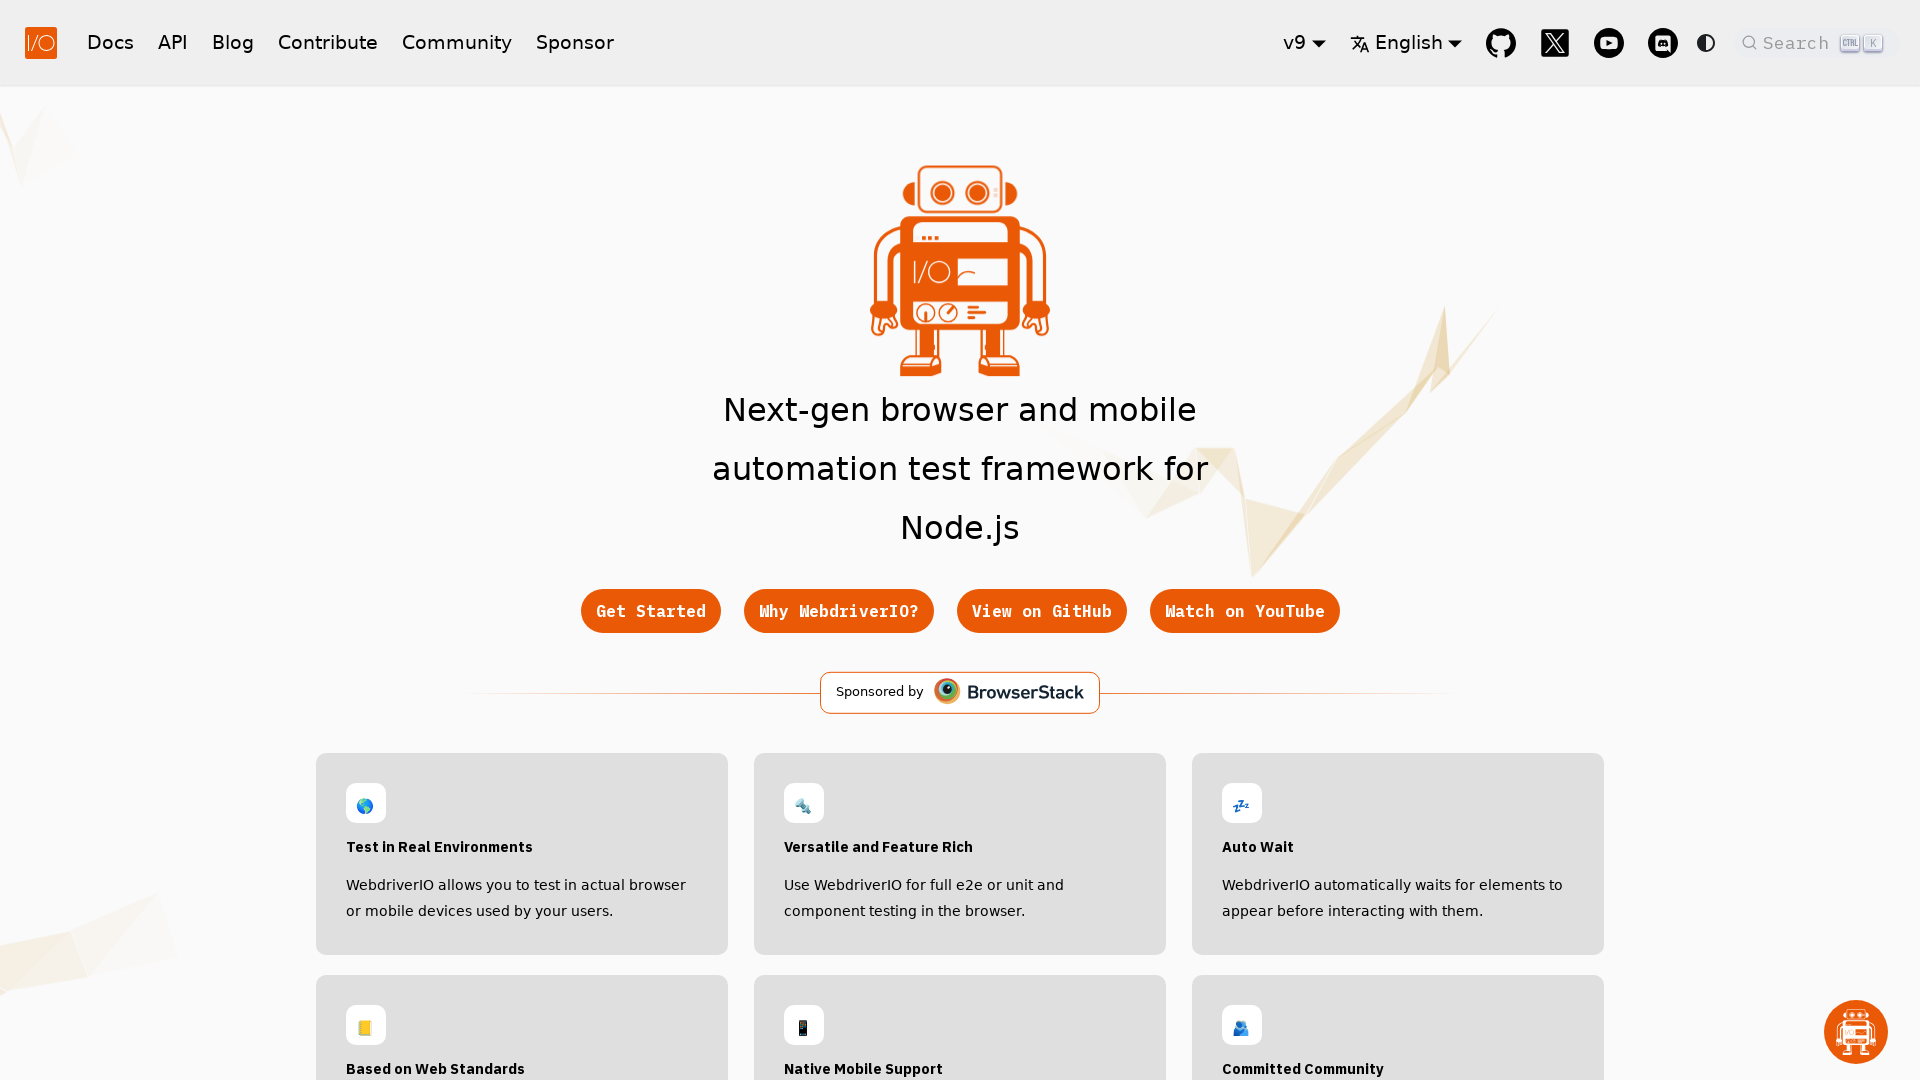

Waited 5 seconds after fullscreen resize
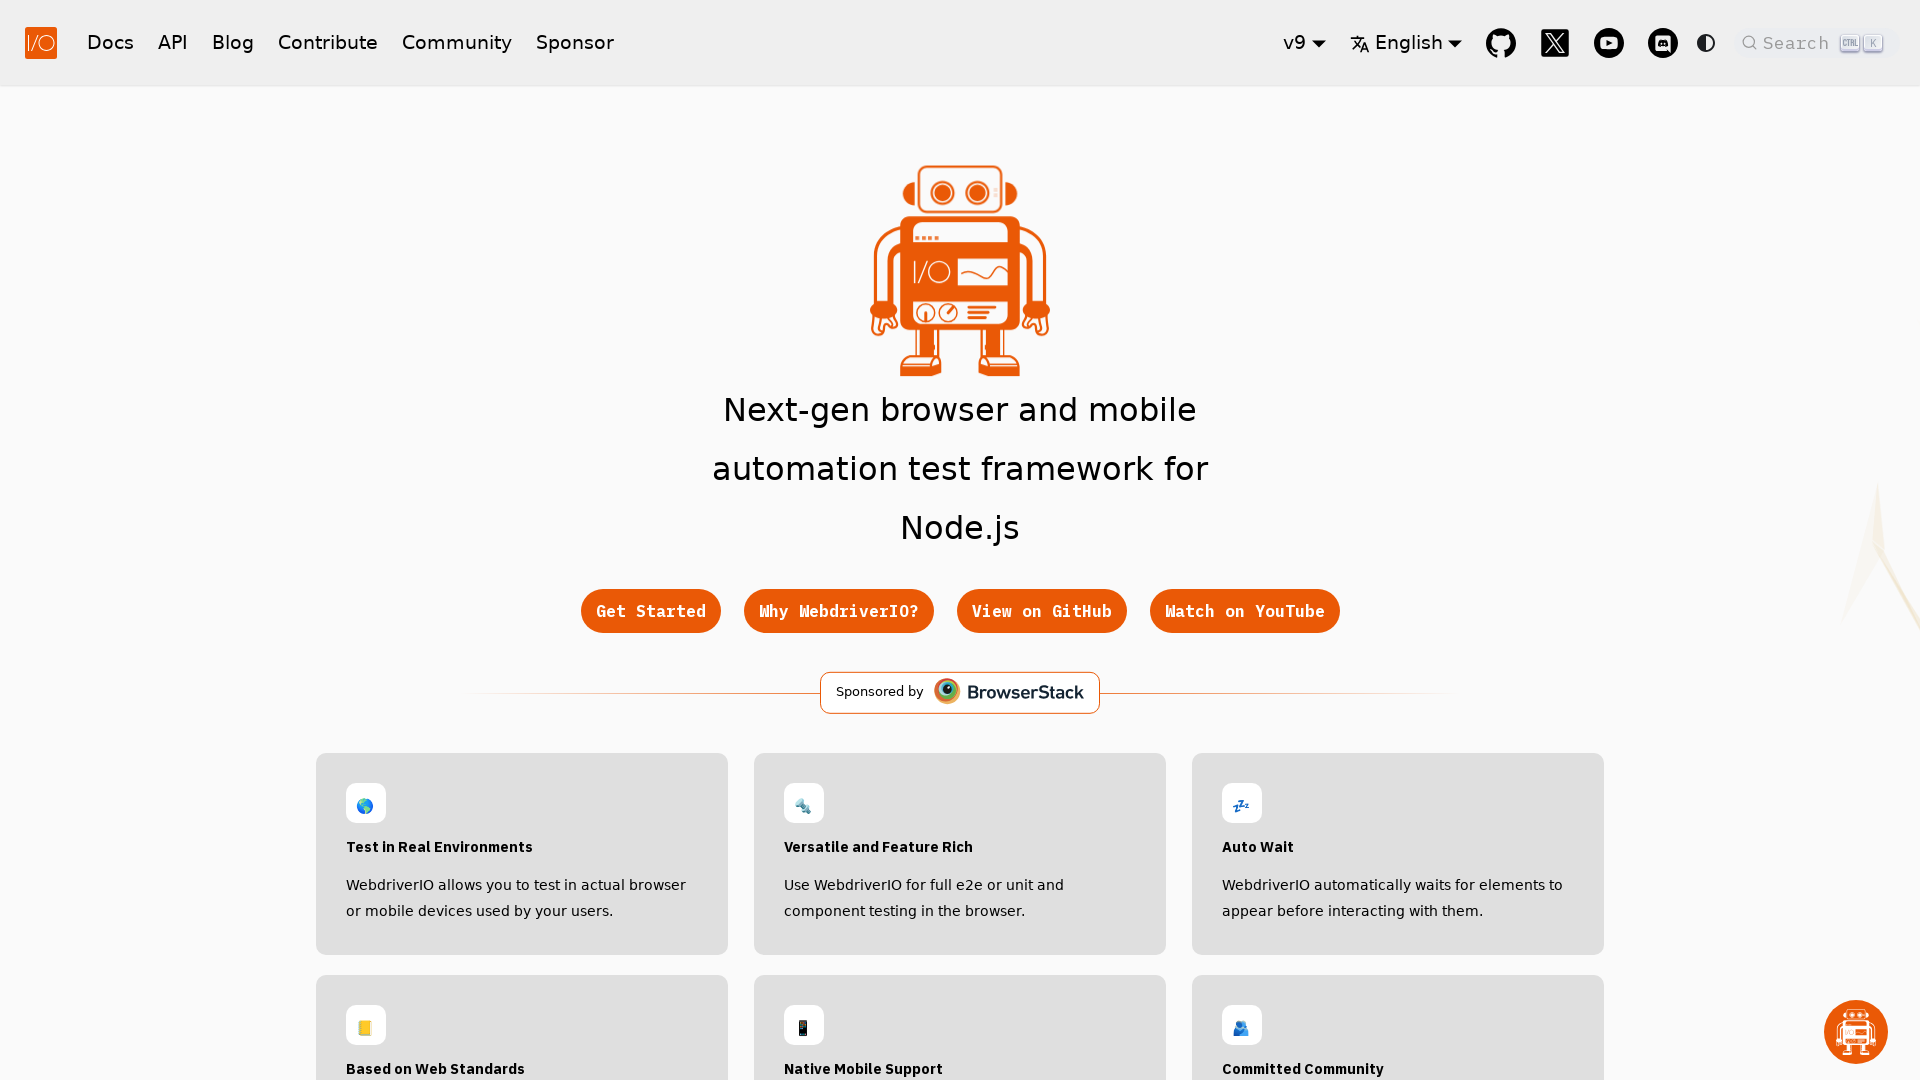

Minimized browser window to 100x100 pixels again
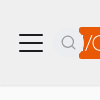

Waited 5 seconds after minimizing window again
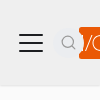

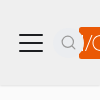